Clicks the add button and waits for a red box using fluent wait with polling

Starting URL: https://www.selenium.dev/selenium/web/dynamic.html

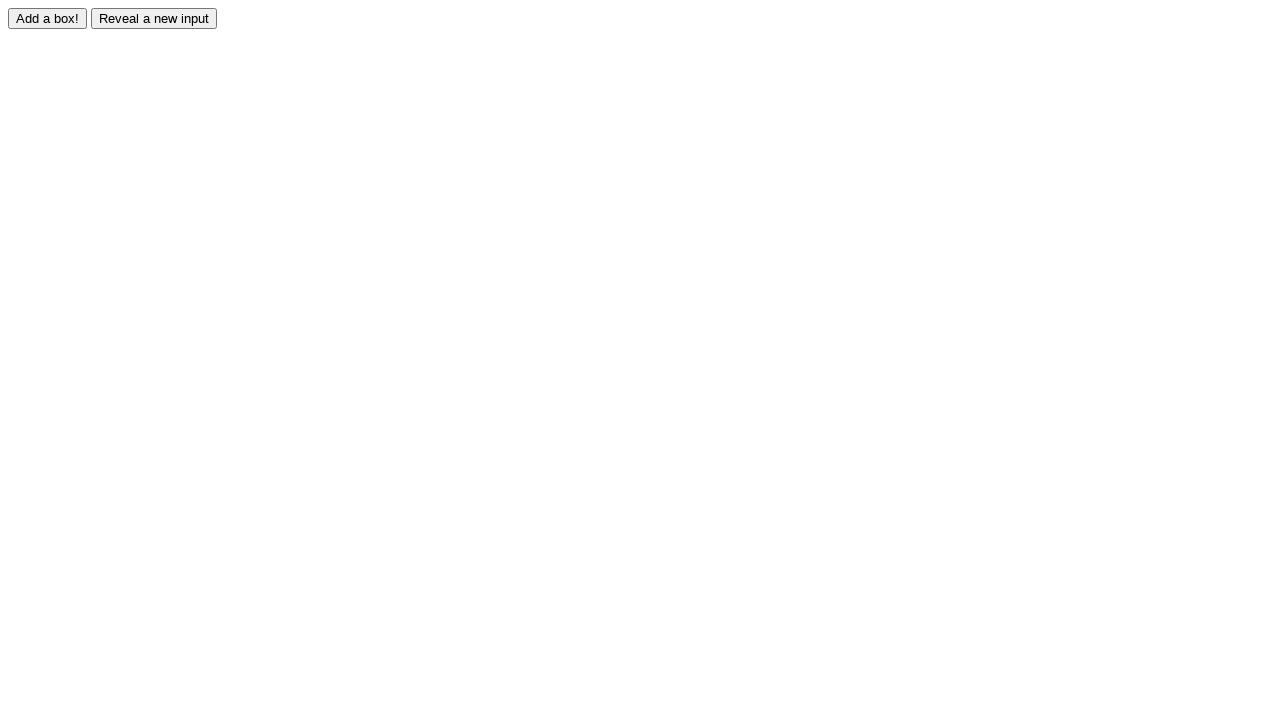

Navigated to dynamic page
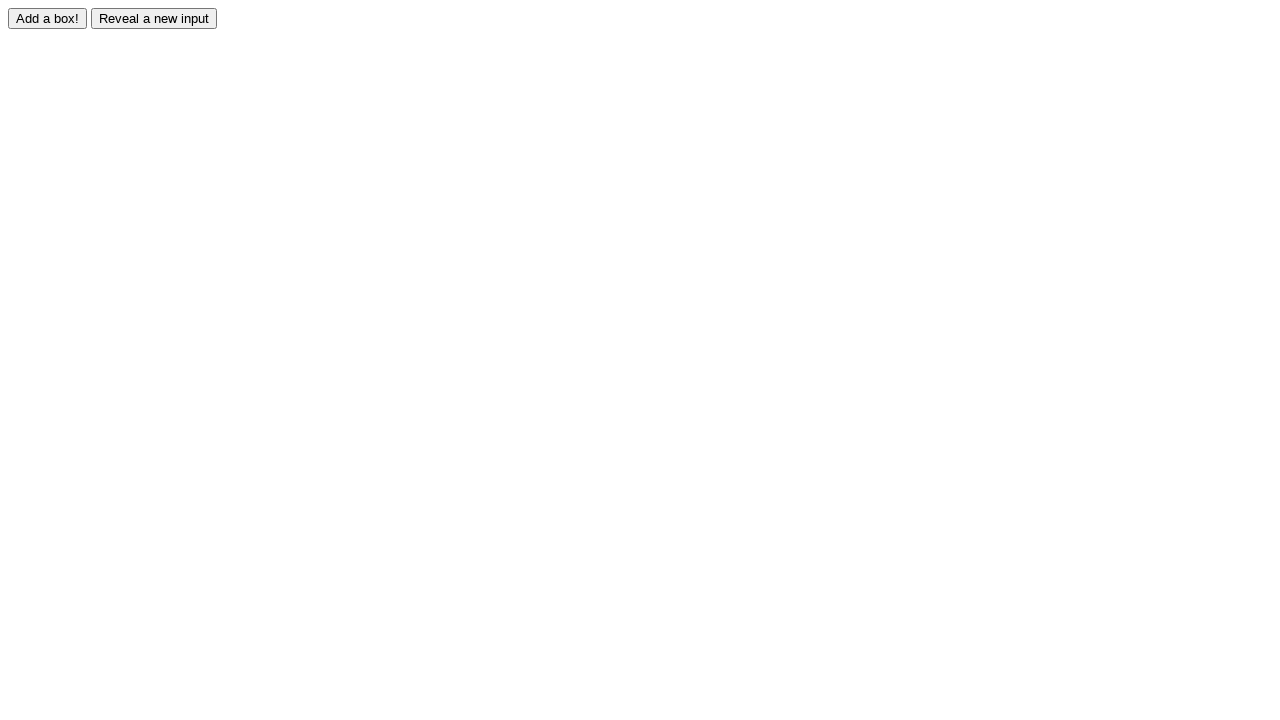

Clicked the add button at (48, 18) on #adder
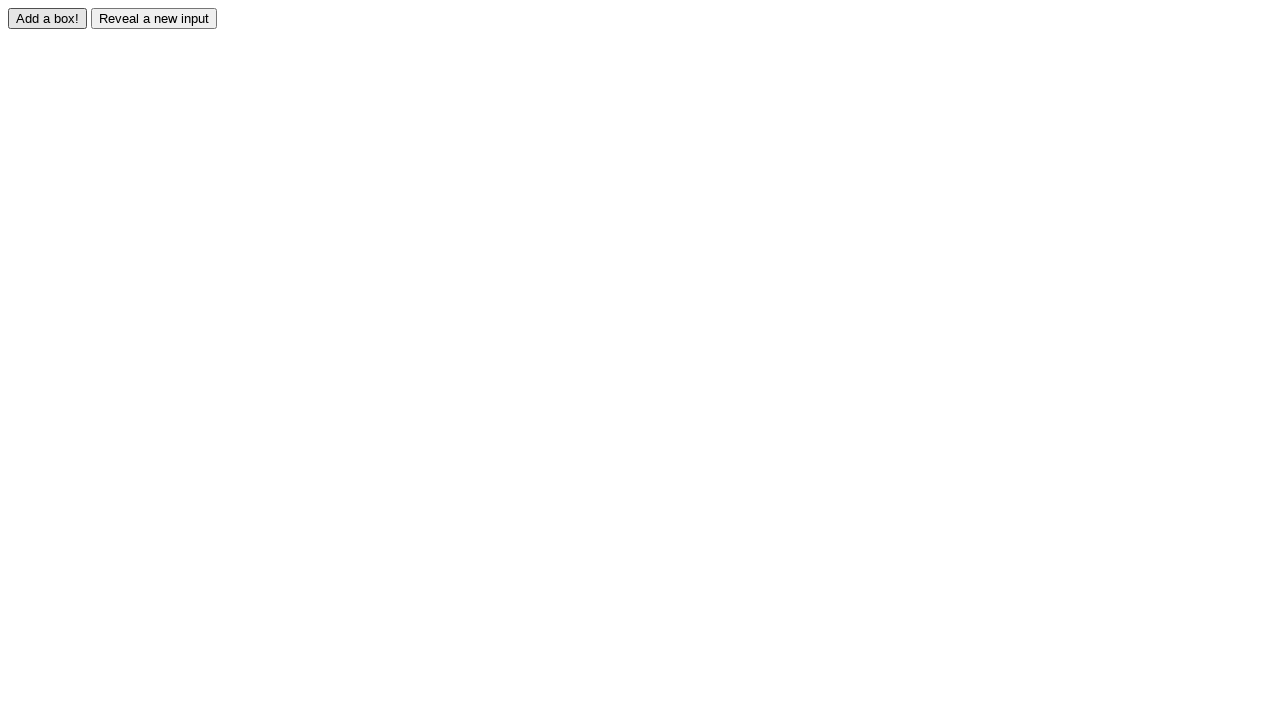

Red box appeared and became visible
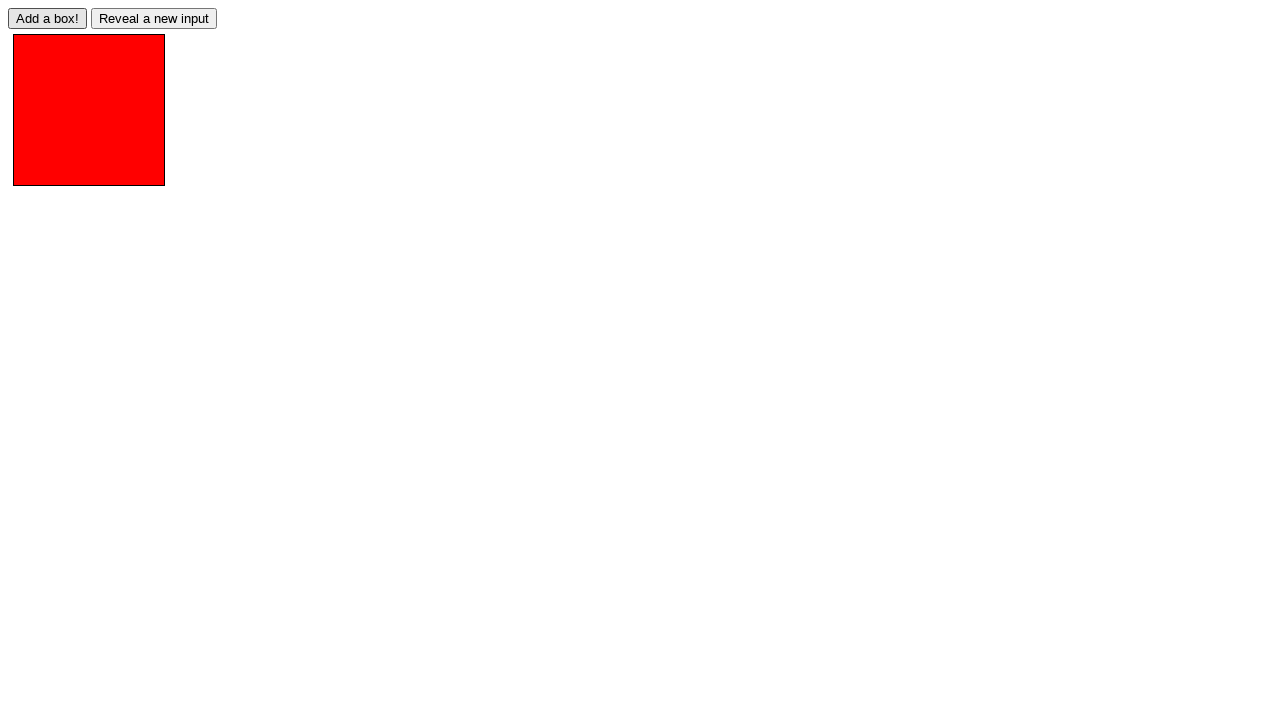

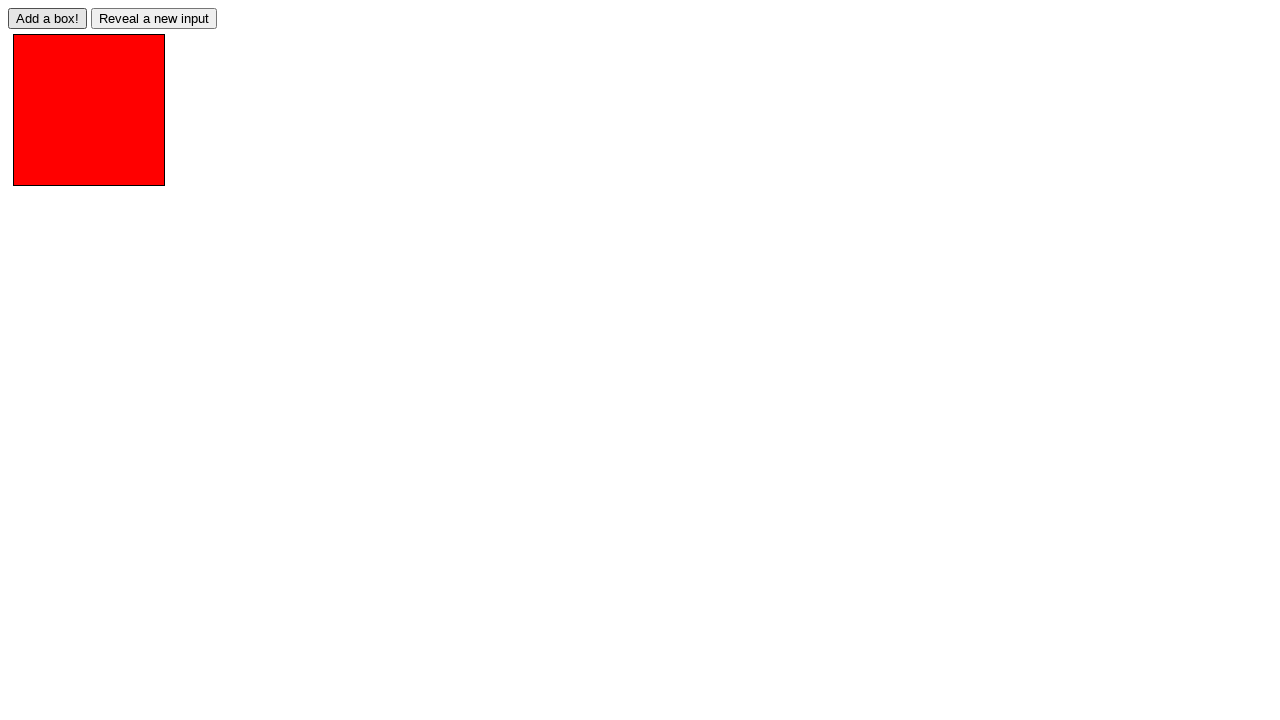